Tests simple alert handling by clicking a button and accepting the alert dialog

Starting URL: https://demoqa.com/alerts

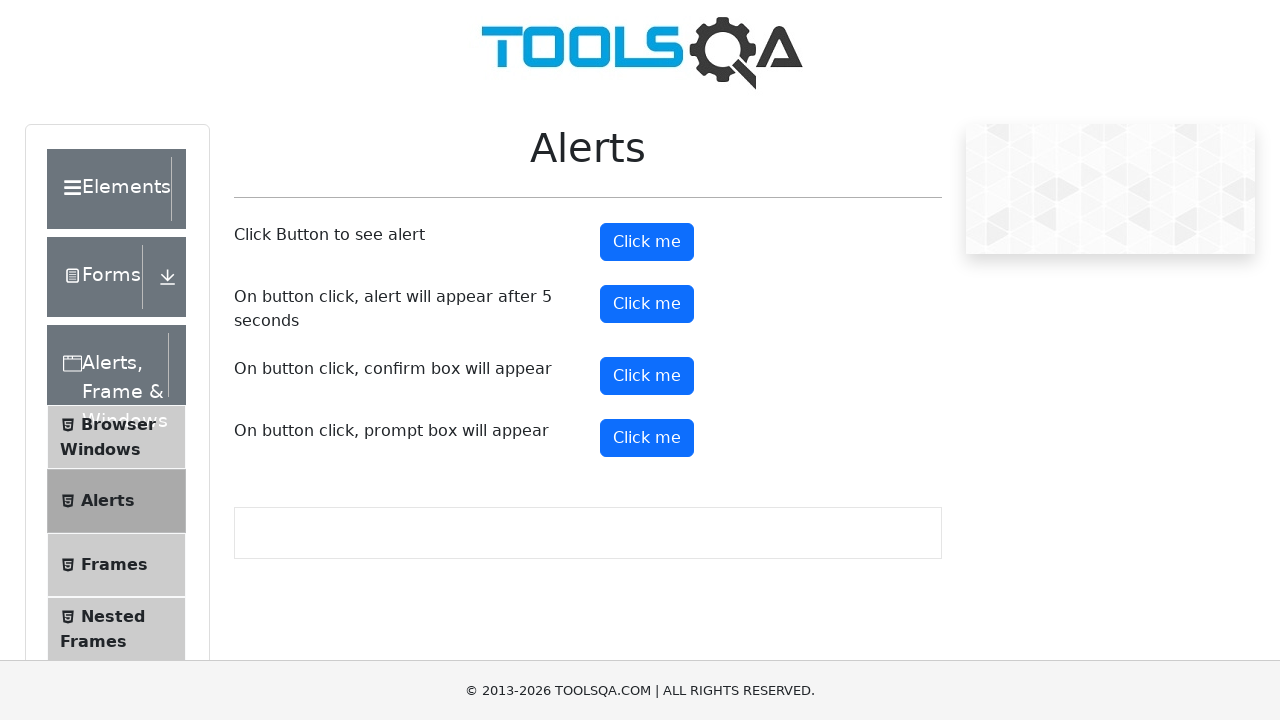

Set up dialog handler to accept alerts
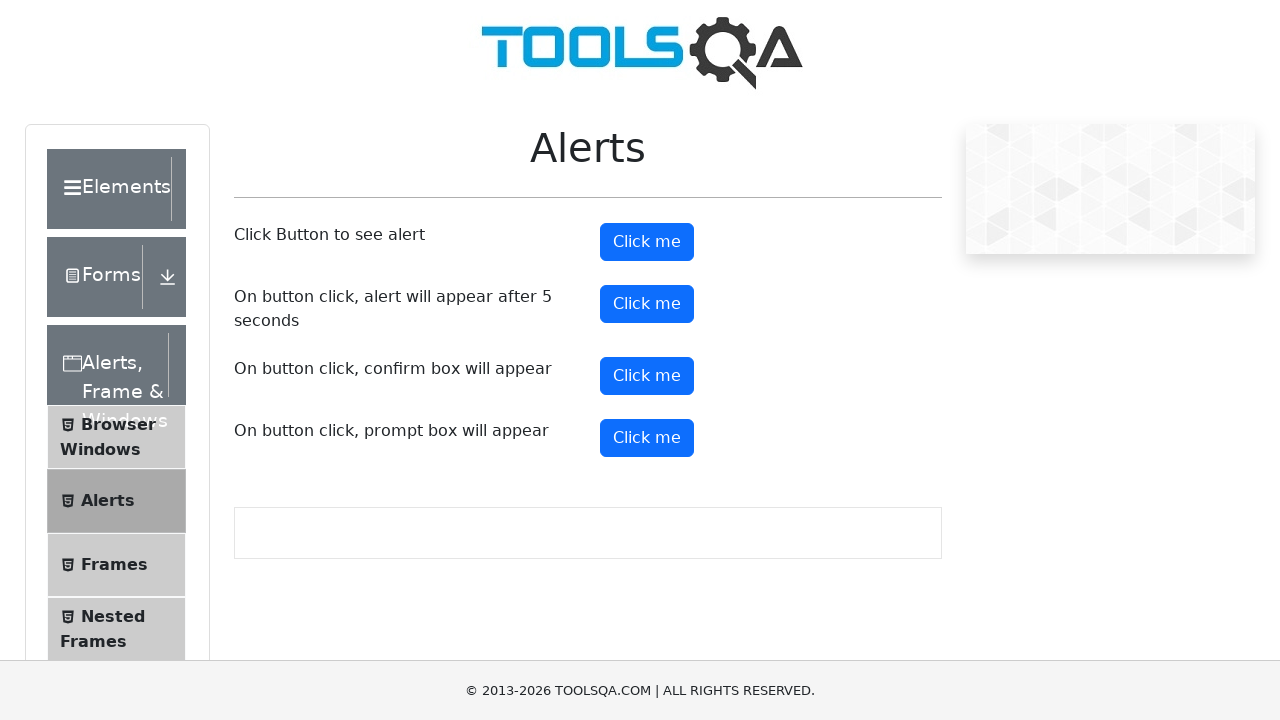

Clicked the alert button to trigger simple alert at (647, 242) on #alertButton
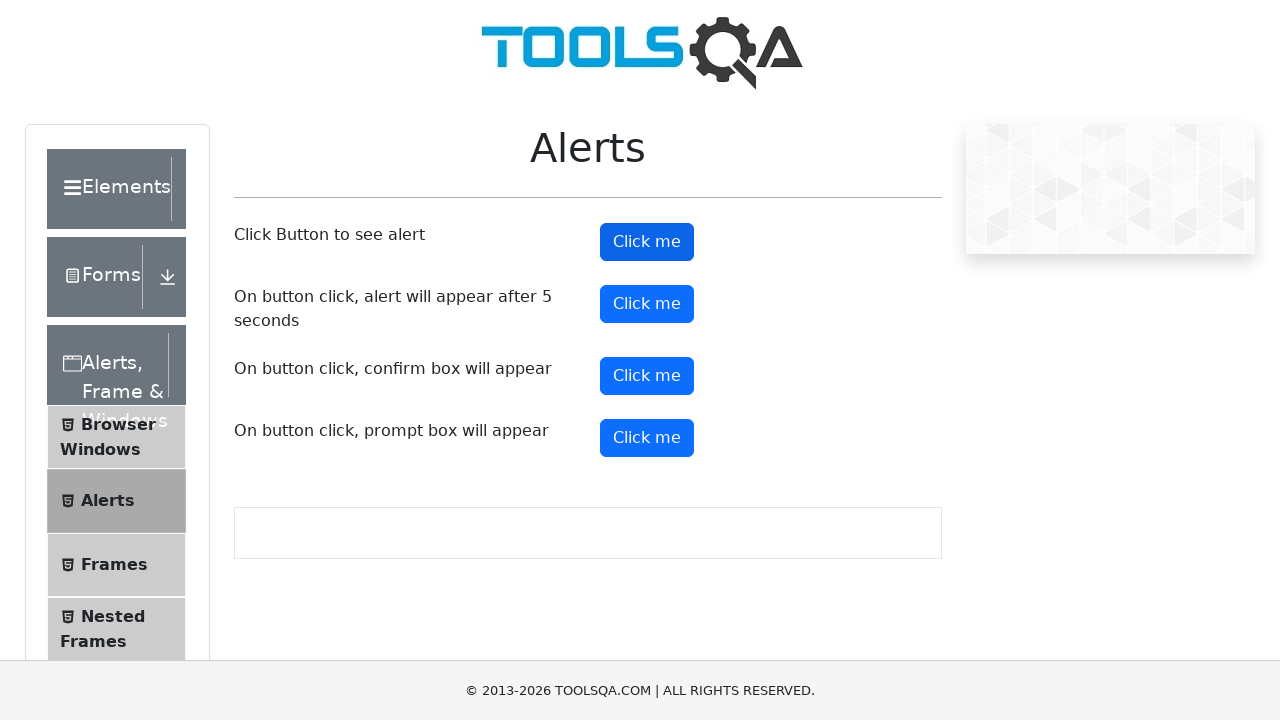

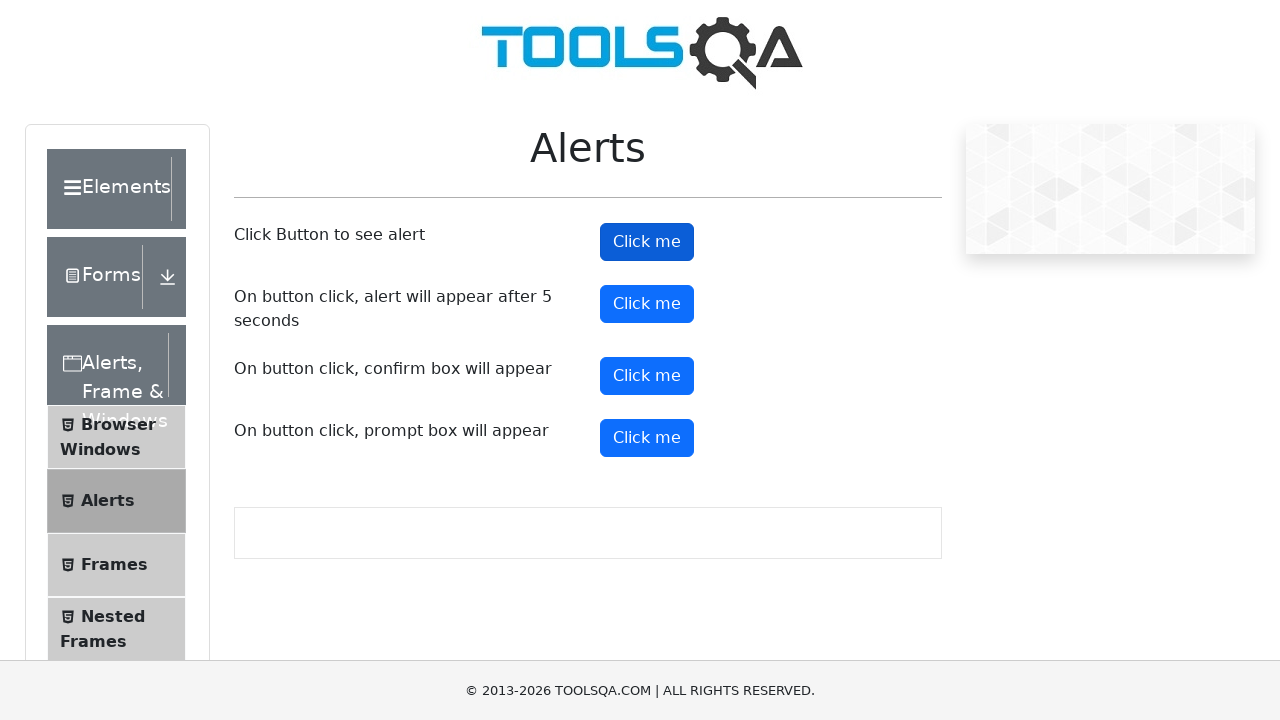